Verifies that the text for the third image is displayed when hovering

Starting URL: http://the-internet.herokuapp.com/hovers

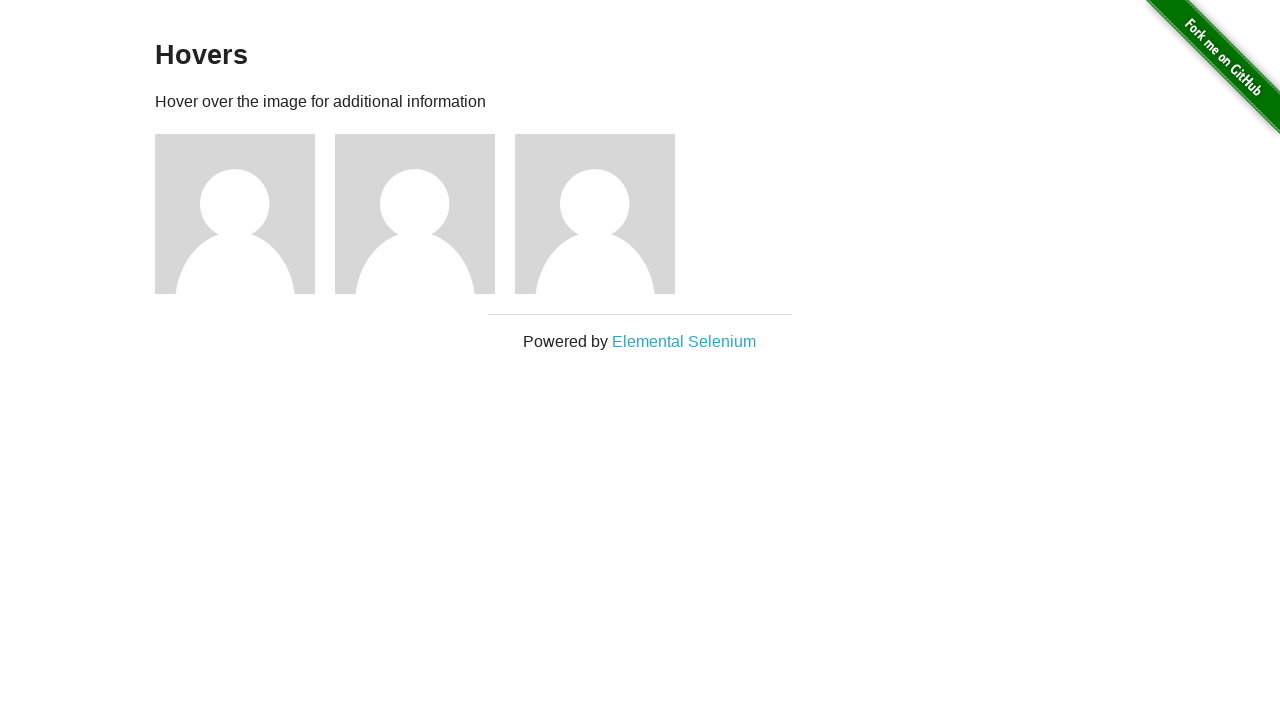

Hovered over the third image at (595, 214) on xpath=/html/body/div[2]/div/div/div[3]/img
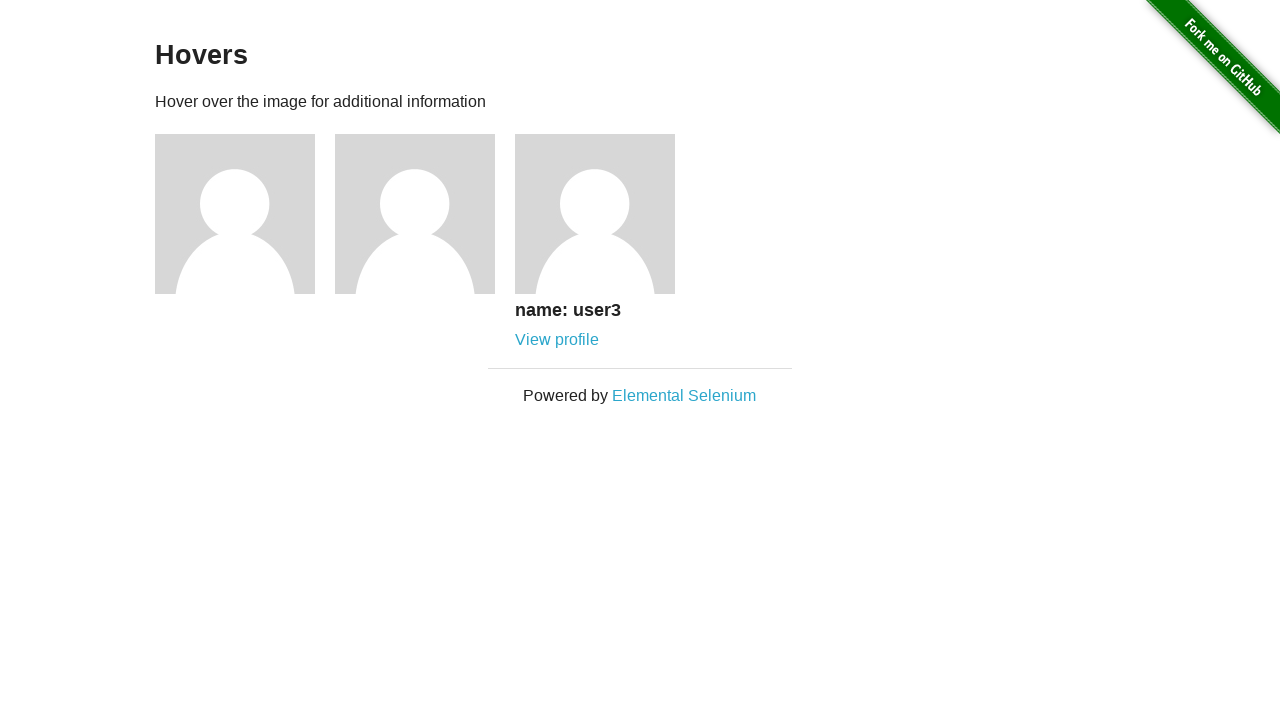

Located the text element for the third image
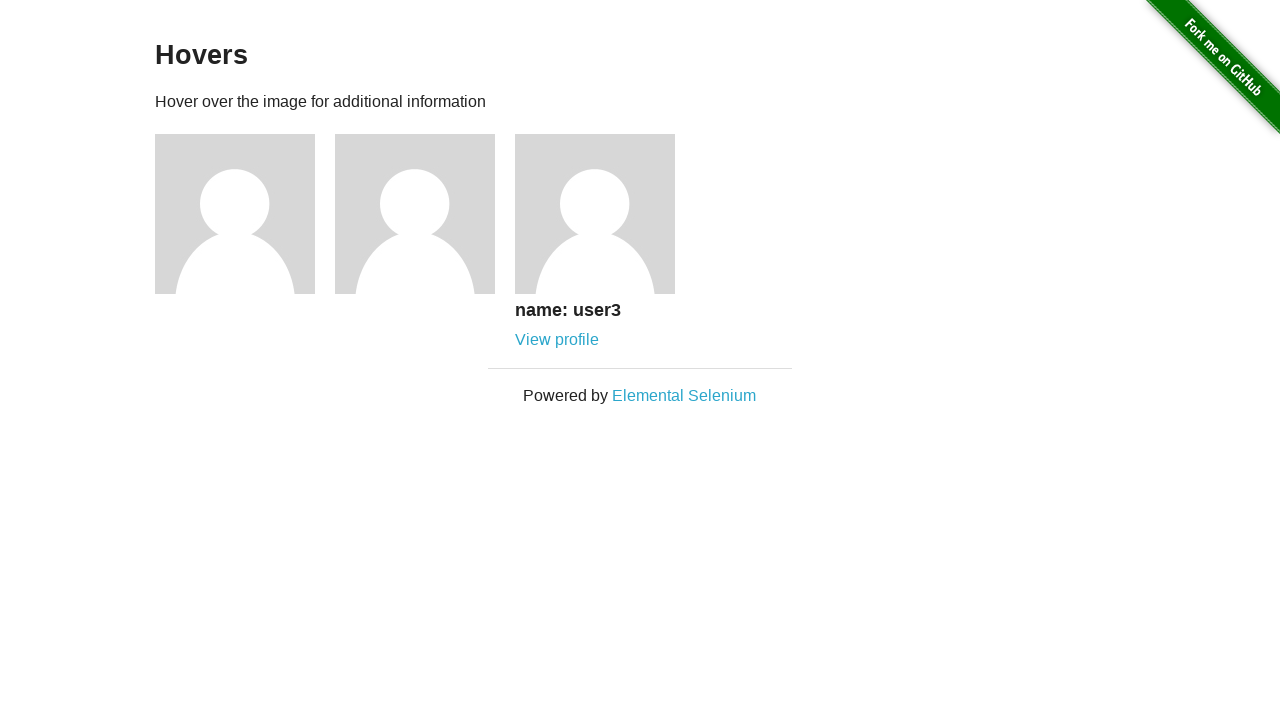

Verified that the text for the third image is visible after hovering
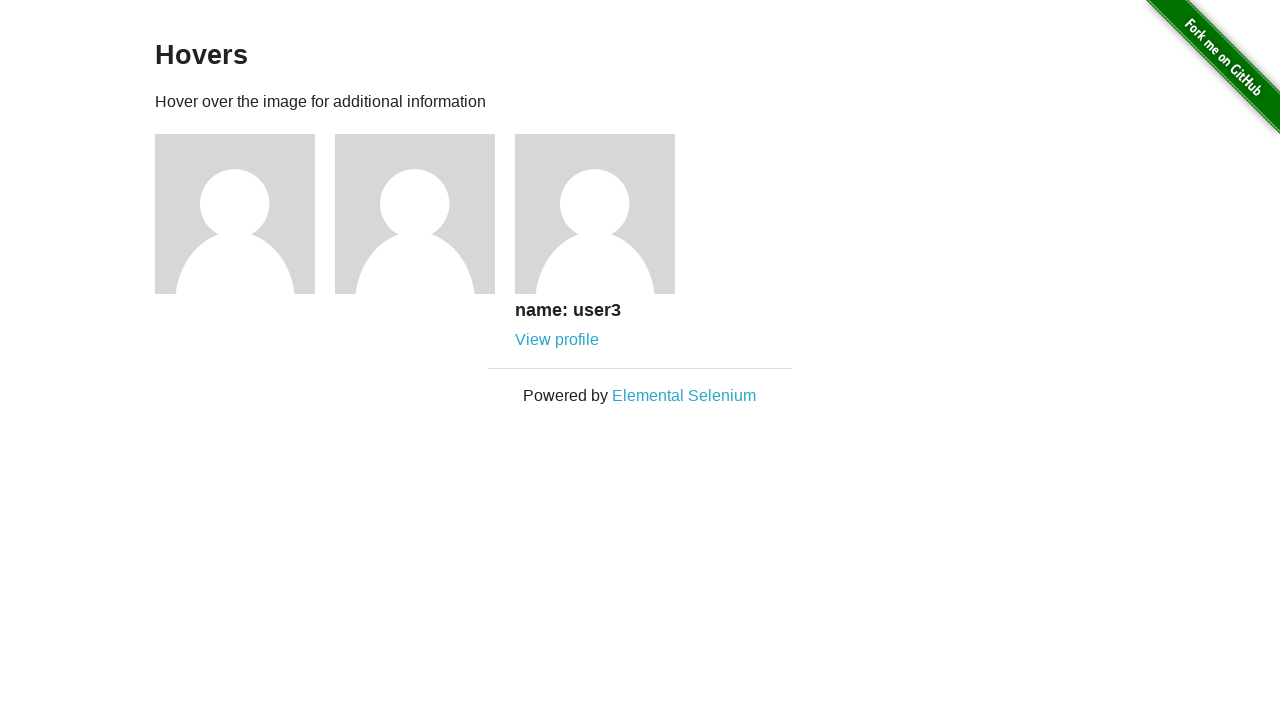

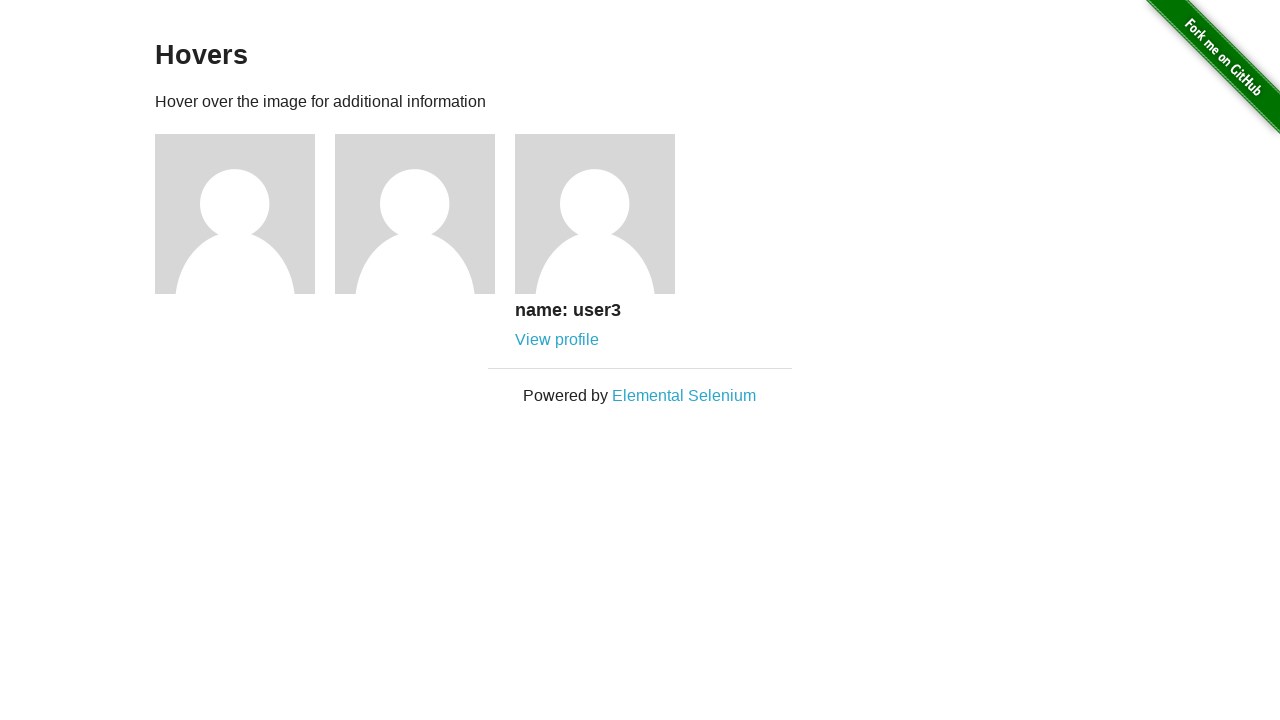